Tests that clicking Clear completed removes completed items from the list

Starting URL: https://demo.playwright.dev/todomvc

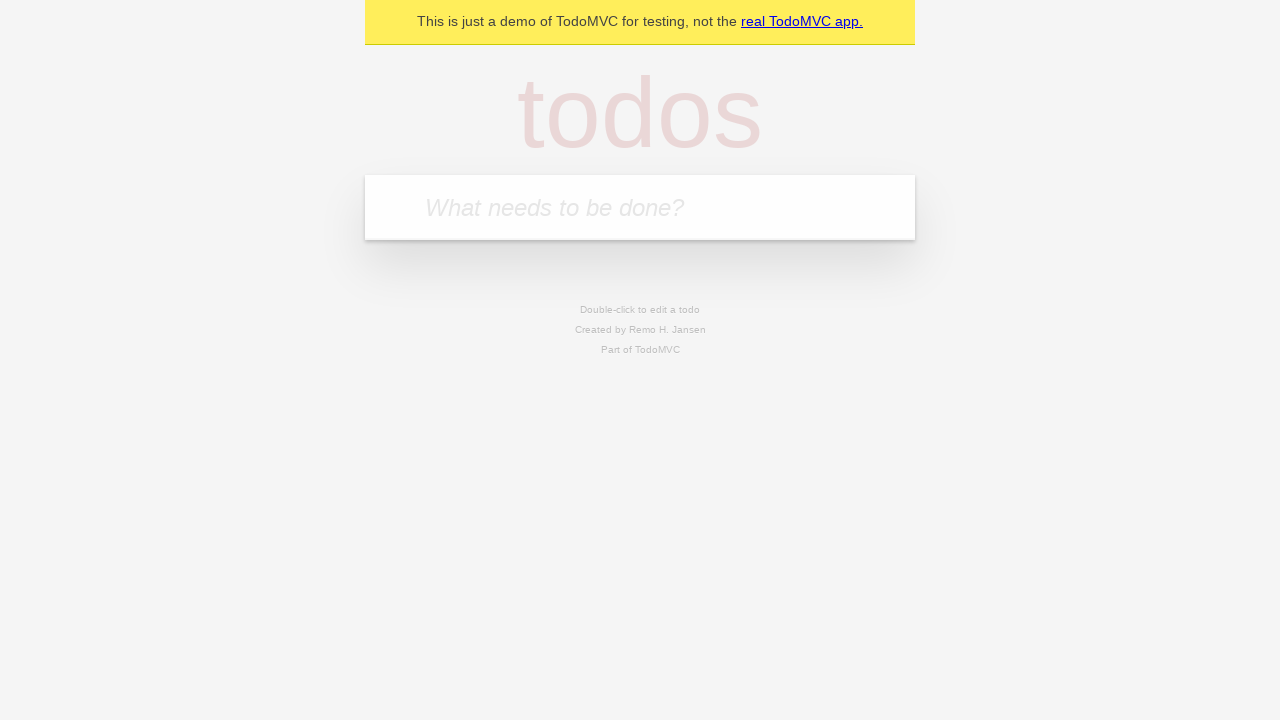

Filled todo input with 'buy some cheese' on internal:attr=[placeholder="What needs to be done?"i]
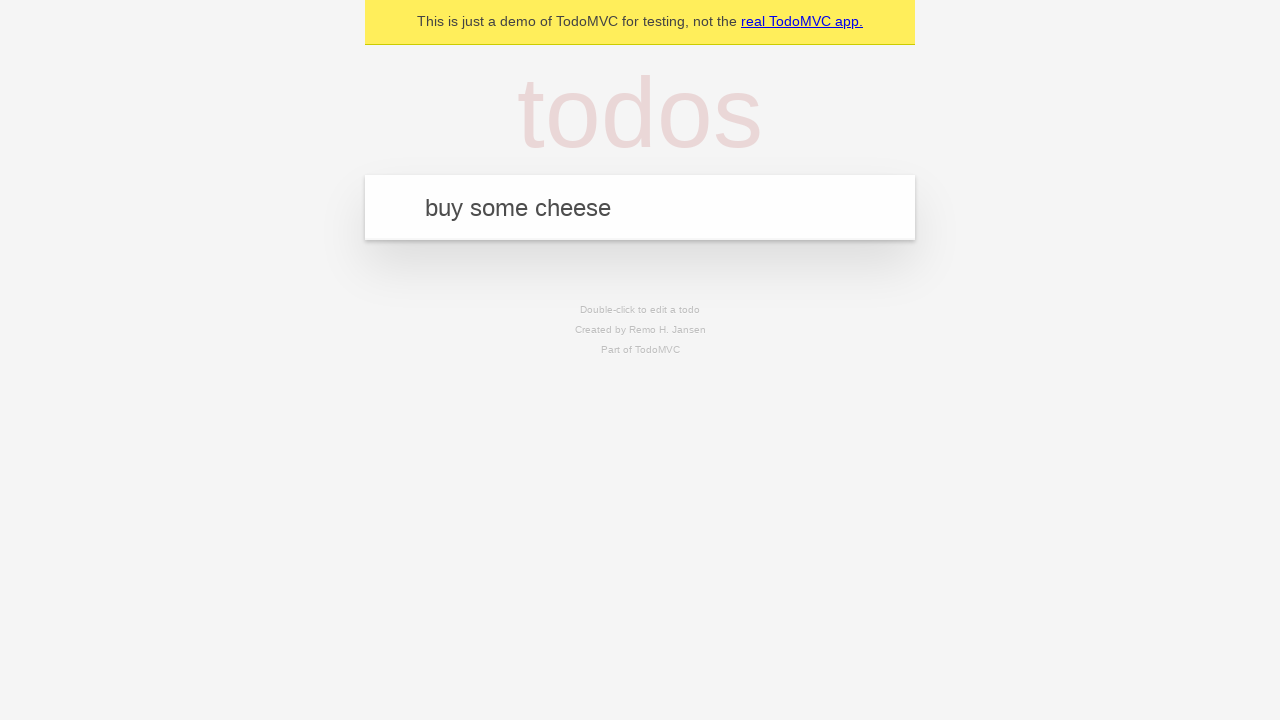

Pressed Enter to add 'buy some cheese' to the todo list on internal:attr=[placeholder="What needs to be done?"i]
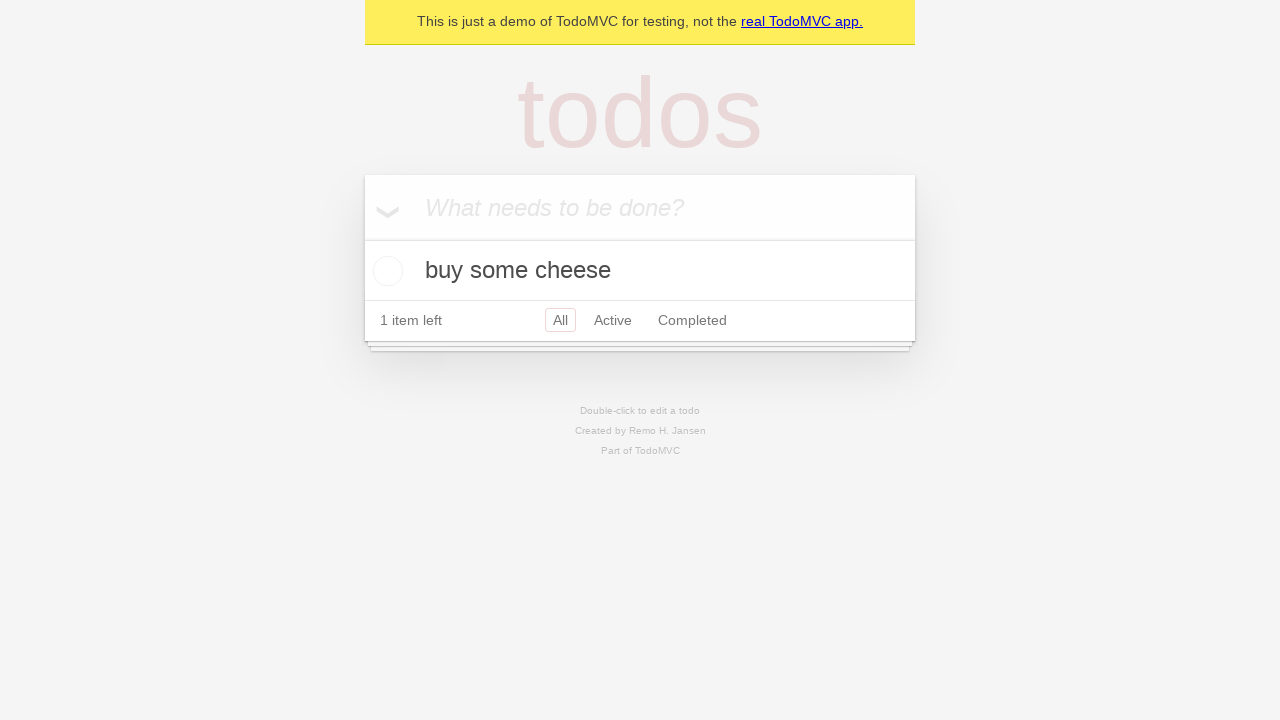

Filled todo input with 'feed the cat' on internal:attr=[placeholder="What needs to be done?"i]
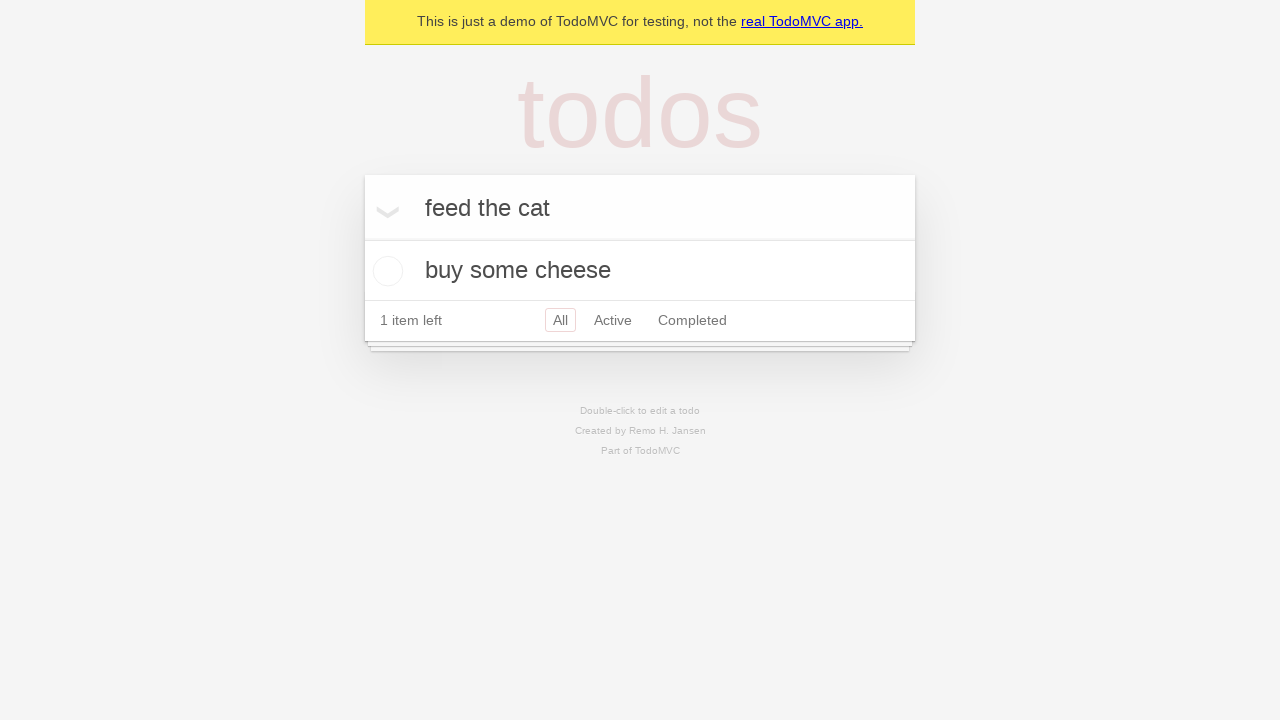

Pressed Enter to add 'feed the cat' to the todo list on internal:attr=[placeholder="What needs to be done?"i]
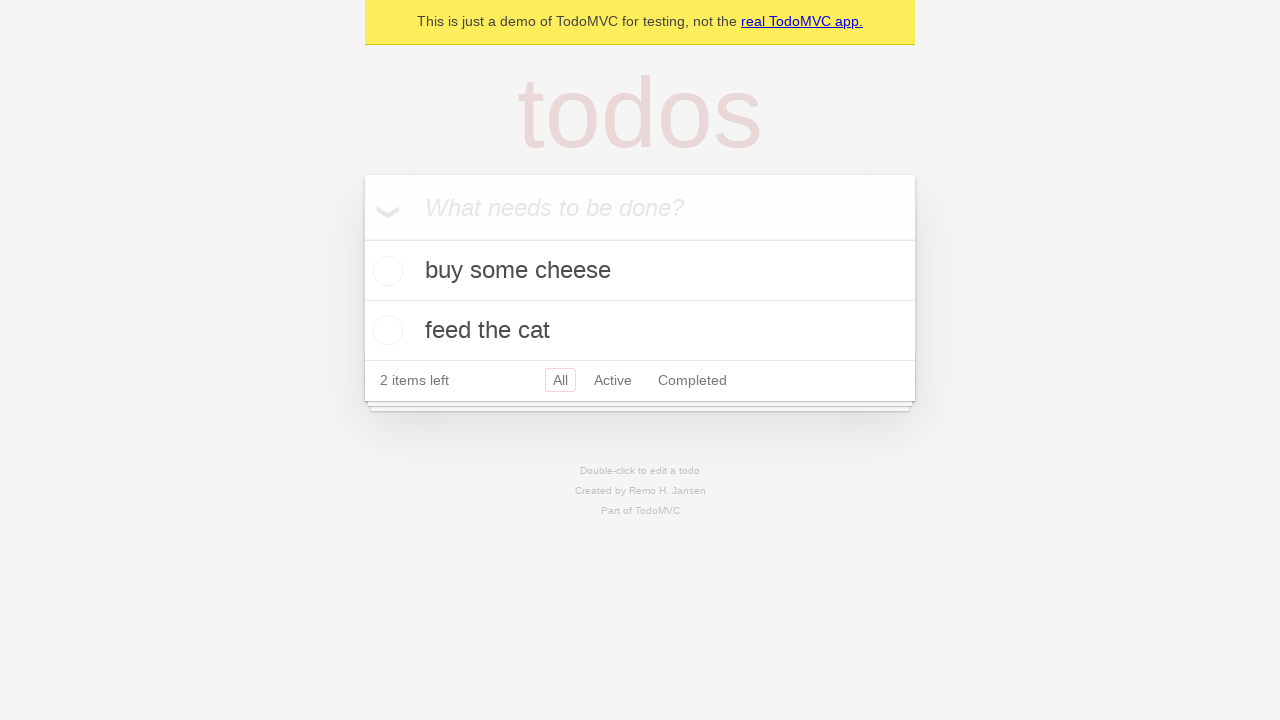

Filled todo input with 'book a doctors appointment' on internal:attr=[placeholder="What needs to be done?"i]
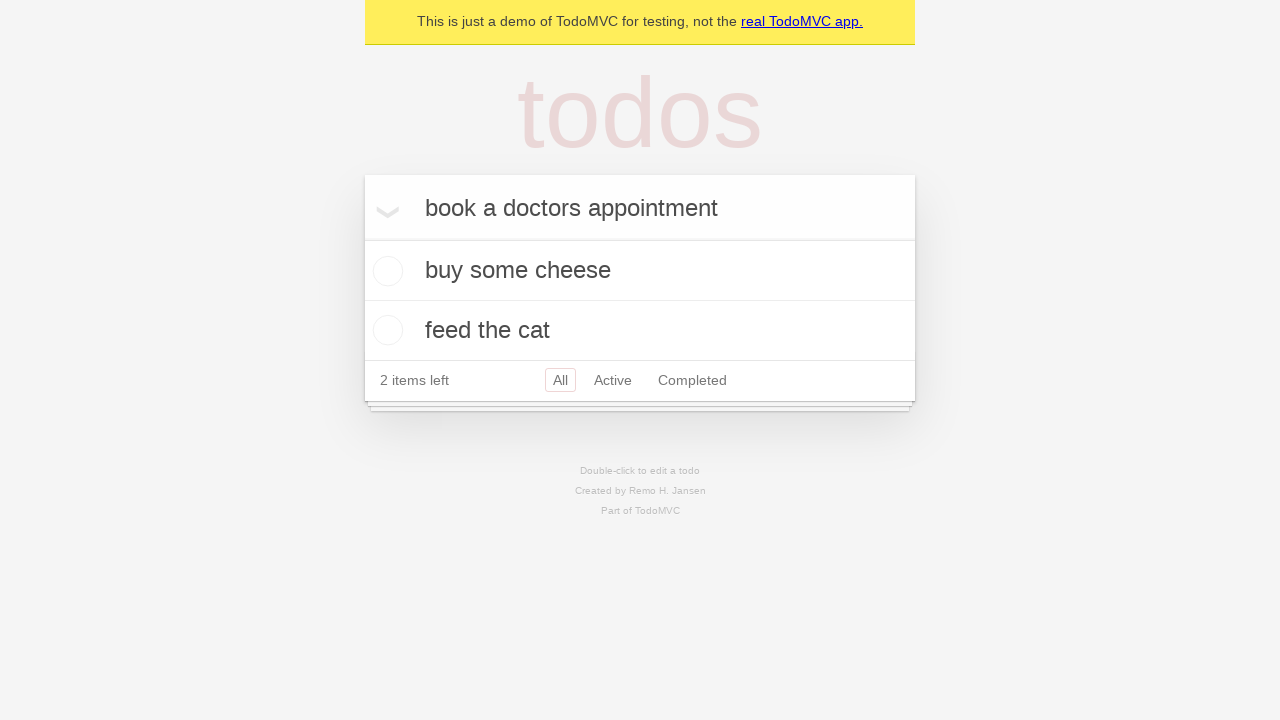

Pressed Enter to add 'book a doctors appointment' to the todo list on internal:attr=[placeholder="What needs to be done?"i]
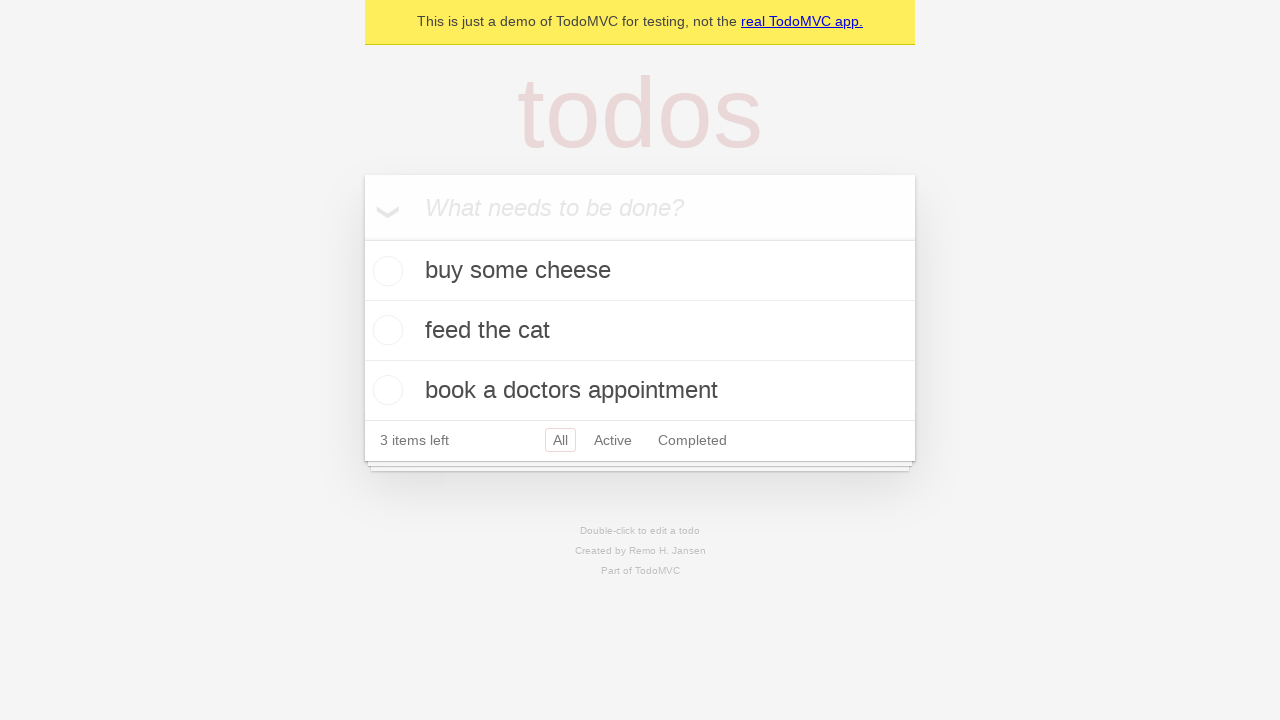

Checked the second todo item to mark it as completed at (385, 330) on internal:testid=[data-testid="todo-item"s] >> nth=1 >> internal:role=checkbox
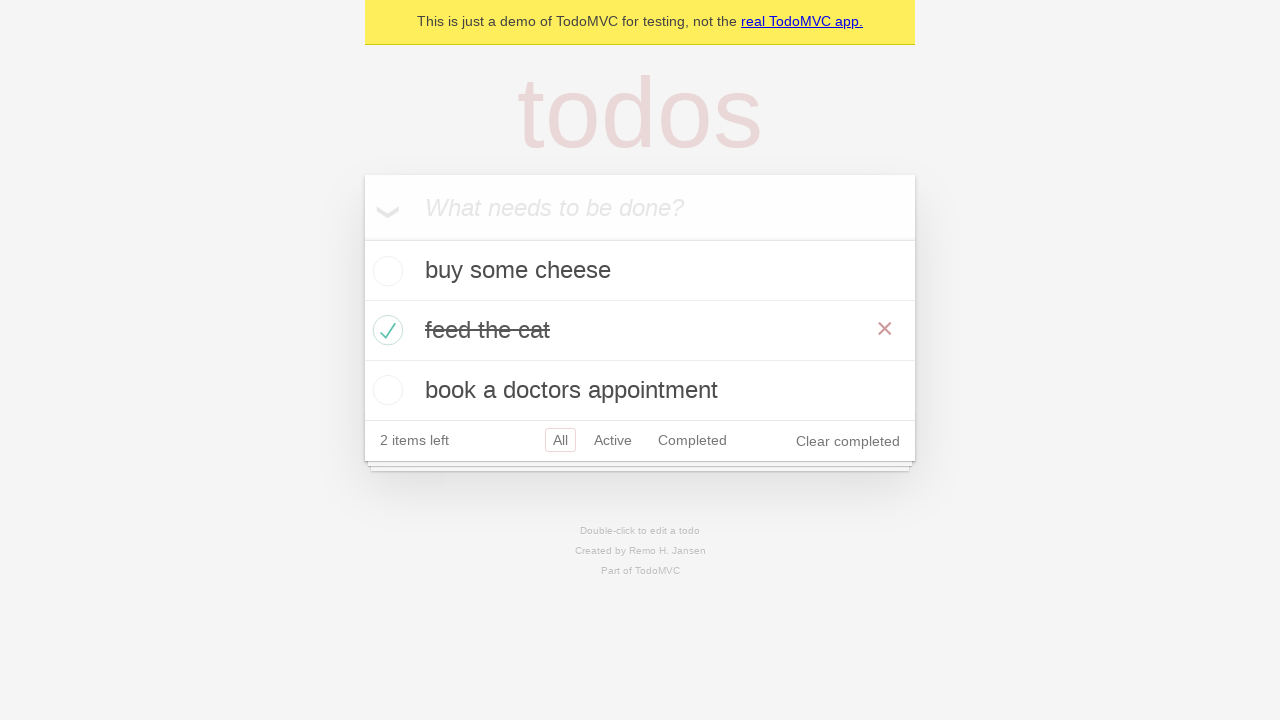

Clicked 'Clear completed' button to remove completed items at (848, 441) on internal:role=button[name="Clear completed"i]
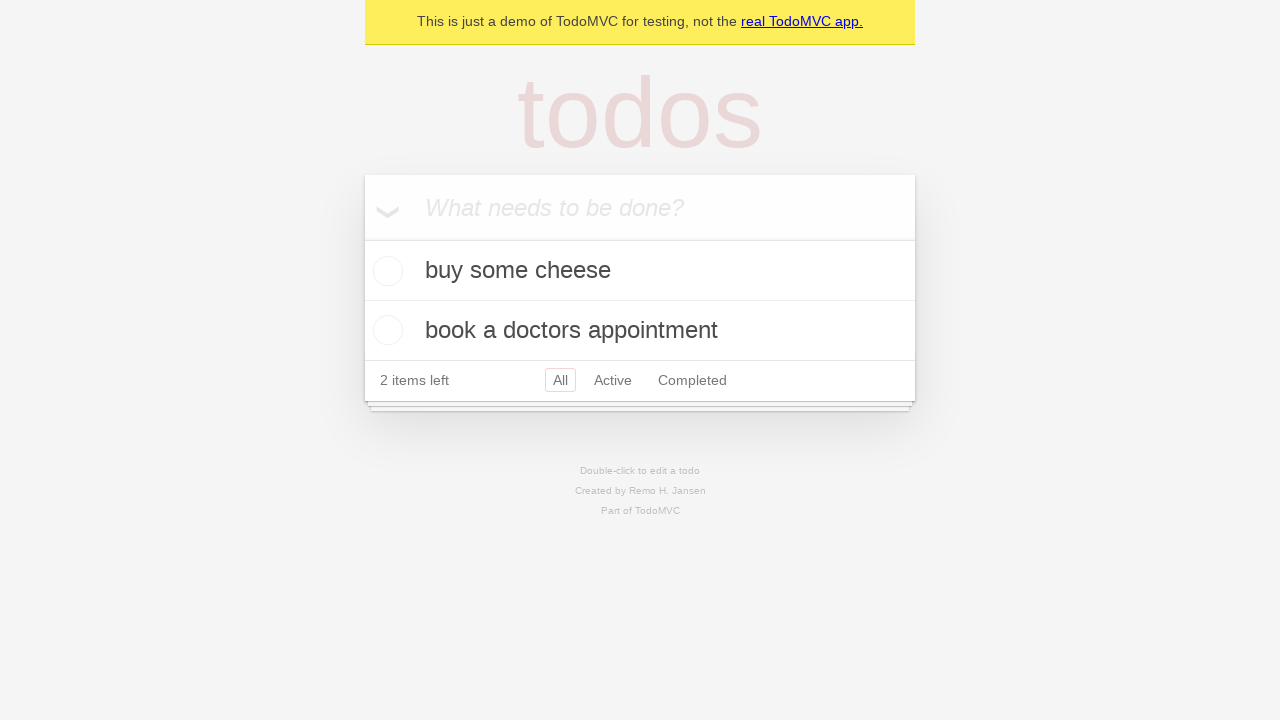

Verified that completed items were removed and 2 items remain
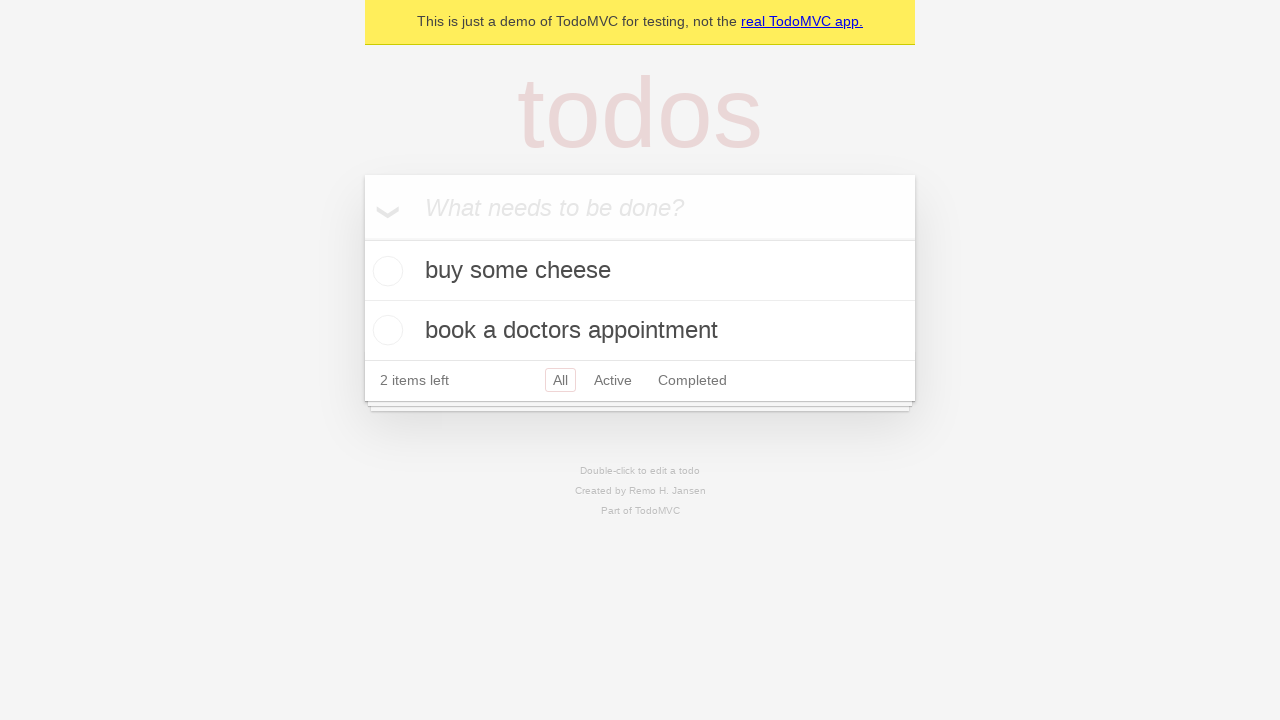

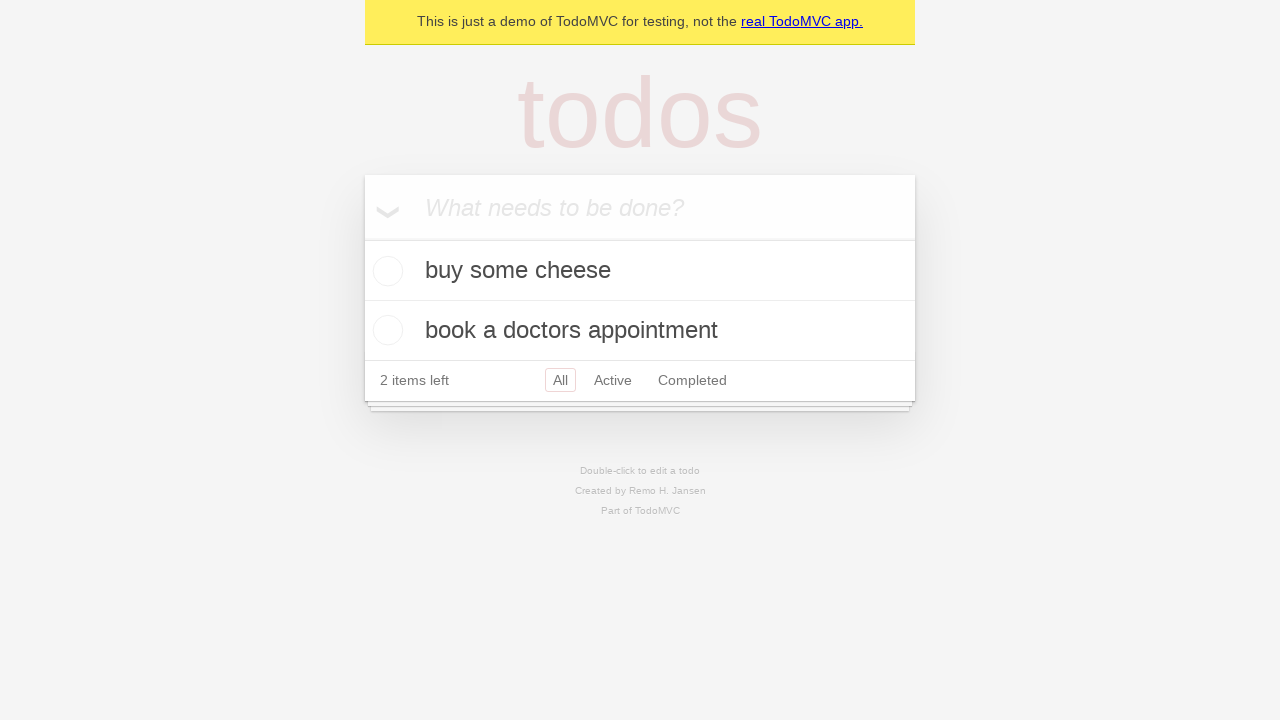